Plays a color sense game by repeatedly clicking on the main game area to identify different colored elements

Starting URL: https://zzzscore.com/color/en/

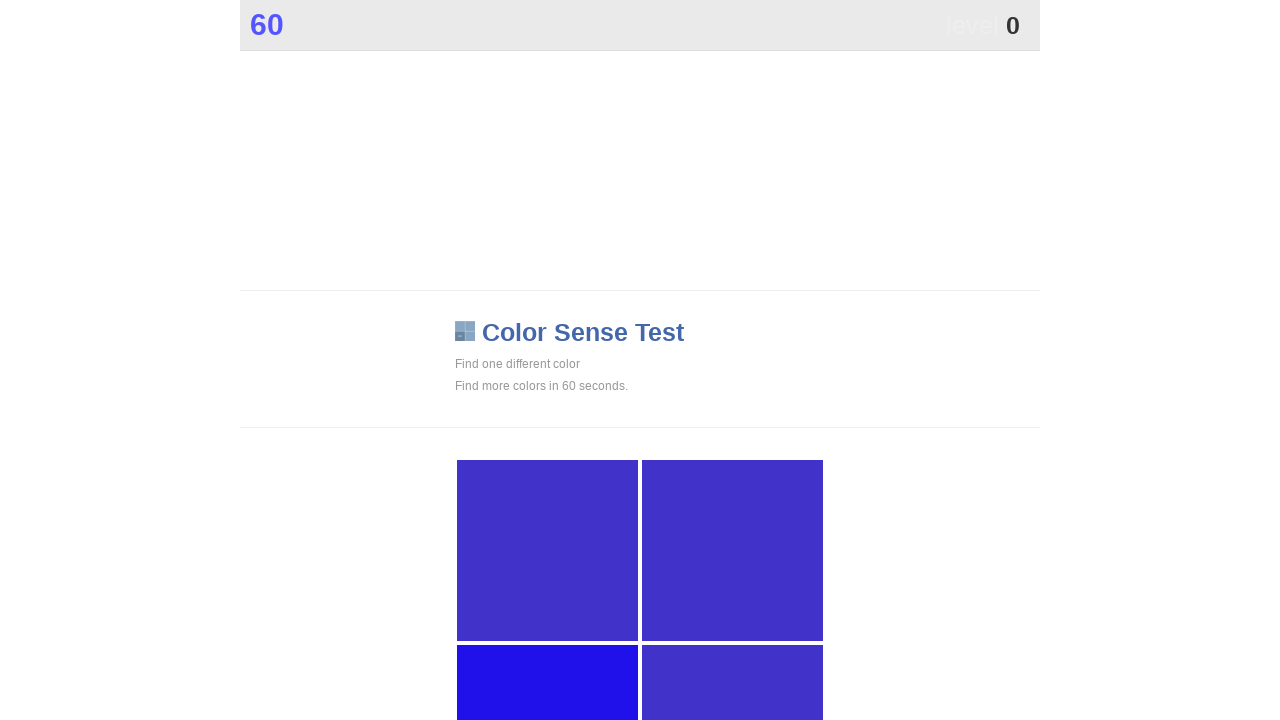

Main game area became visible
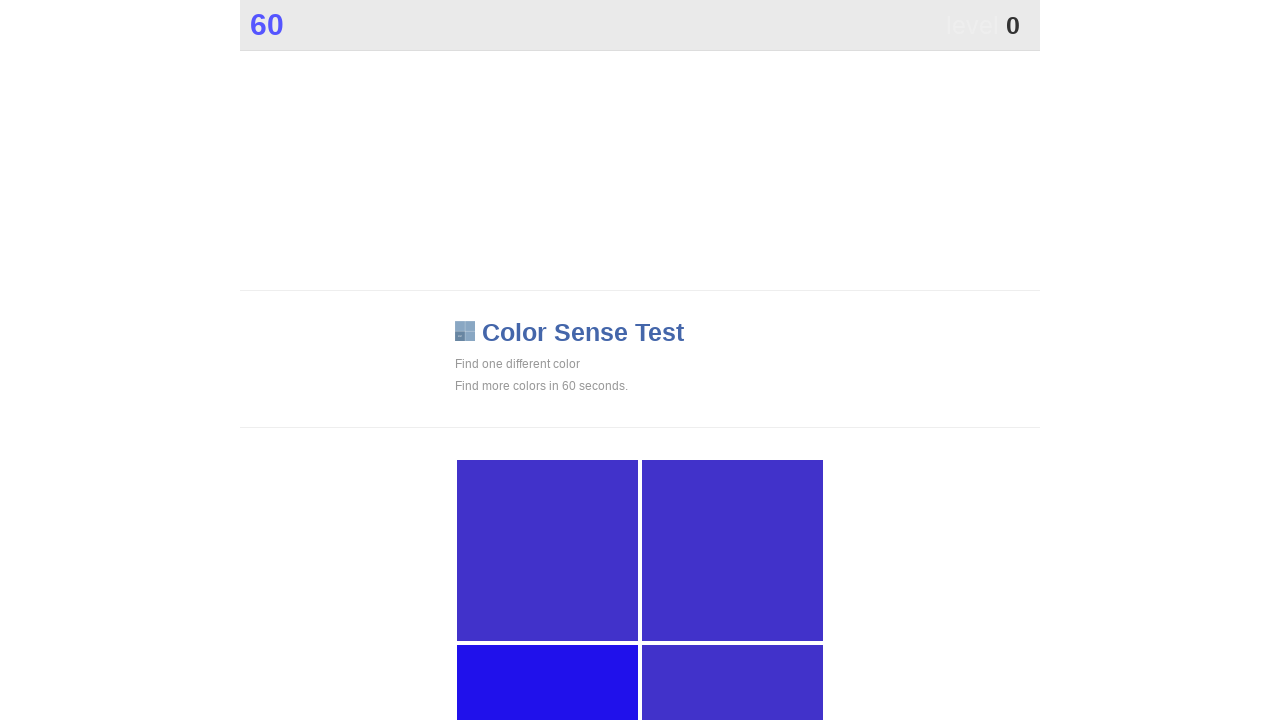

Clicked on the main game area at (547, 629) on div.main
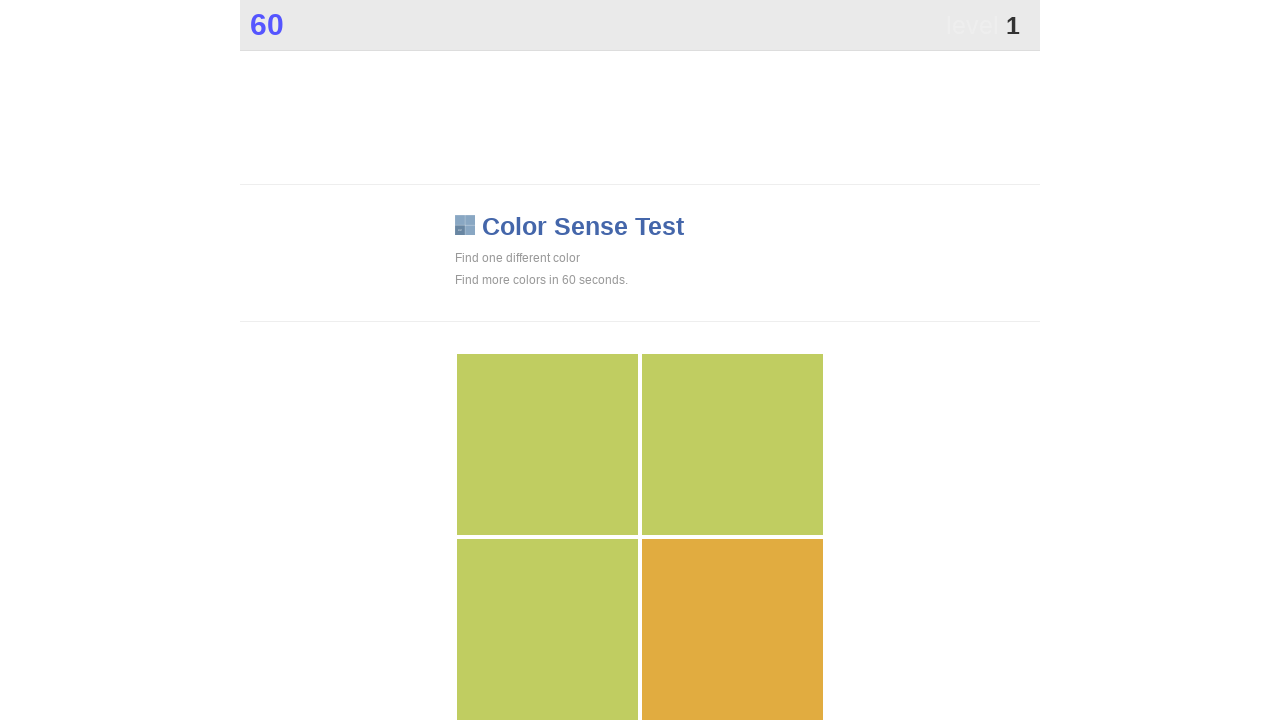

Waited 500ms for game update
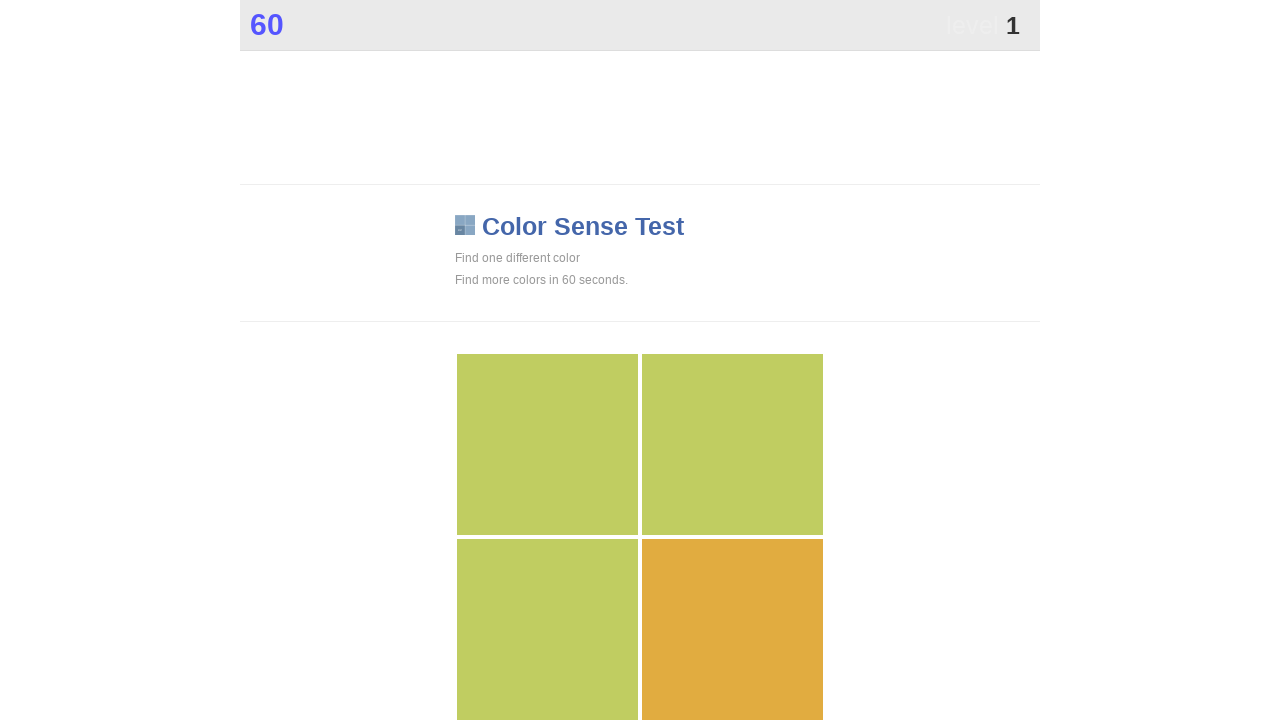

Main game area became visible
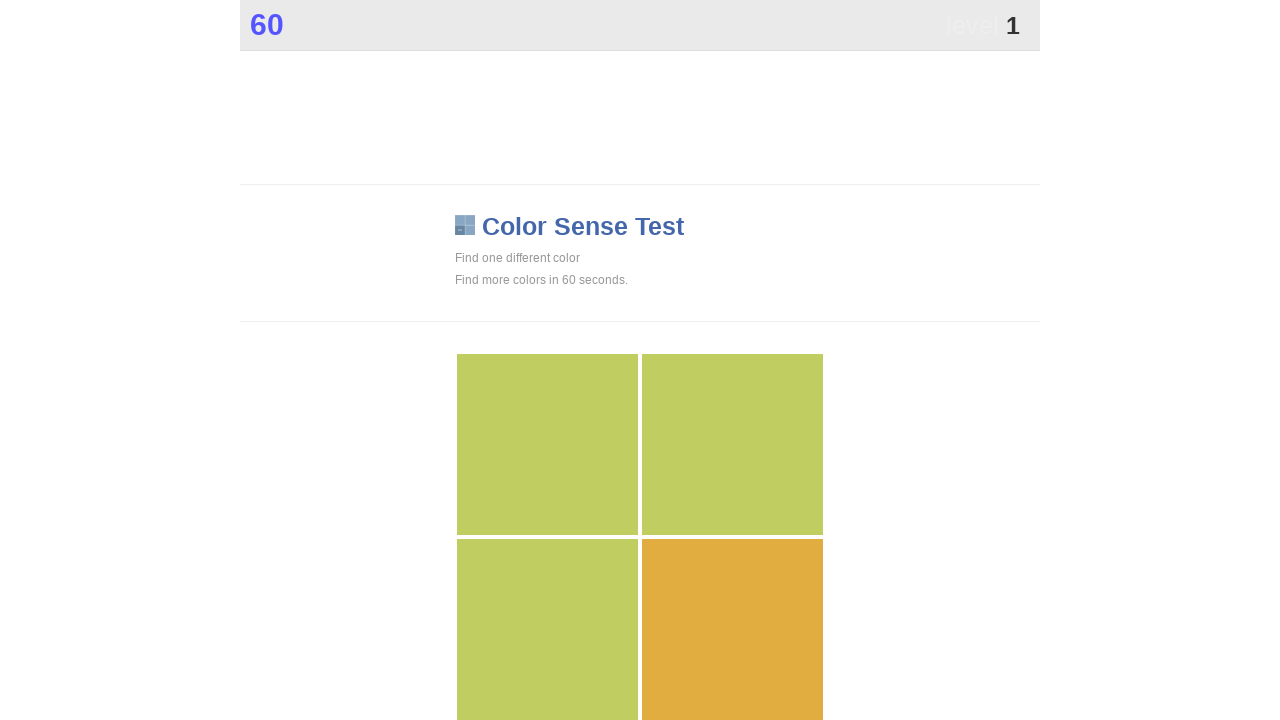

Clicked on the main game area at (732, 629) on div.main
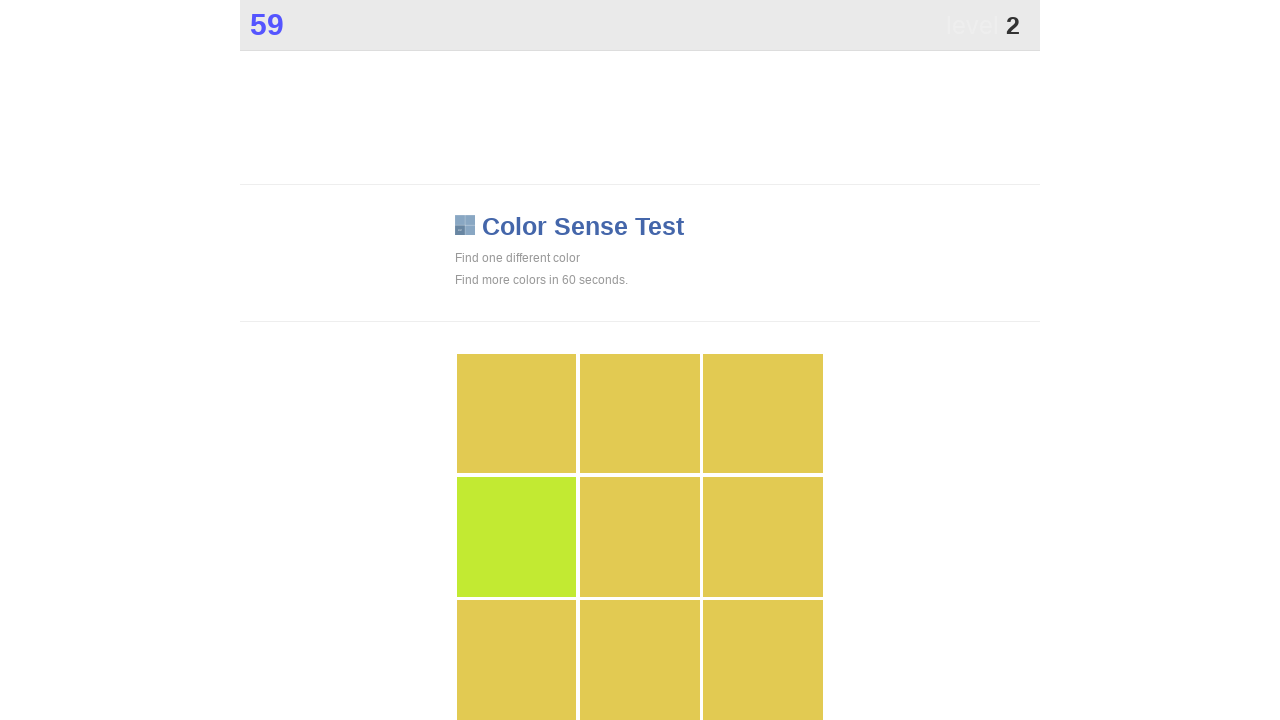

Waited 500ms for game update
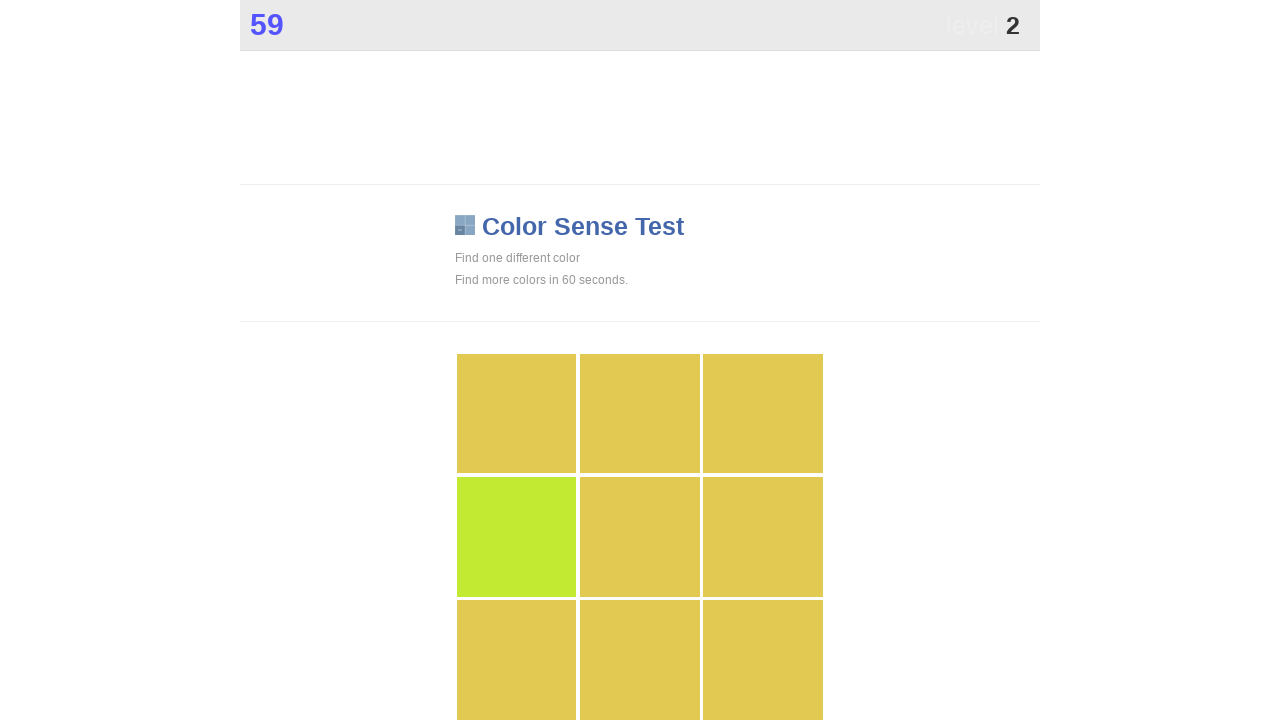

Main game area became visible
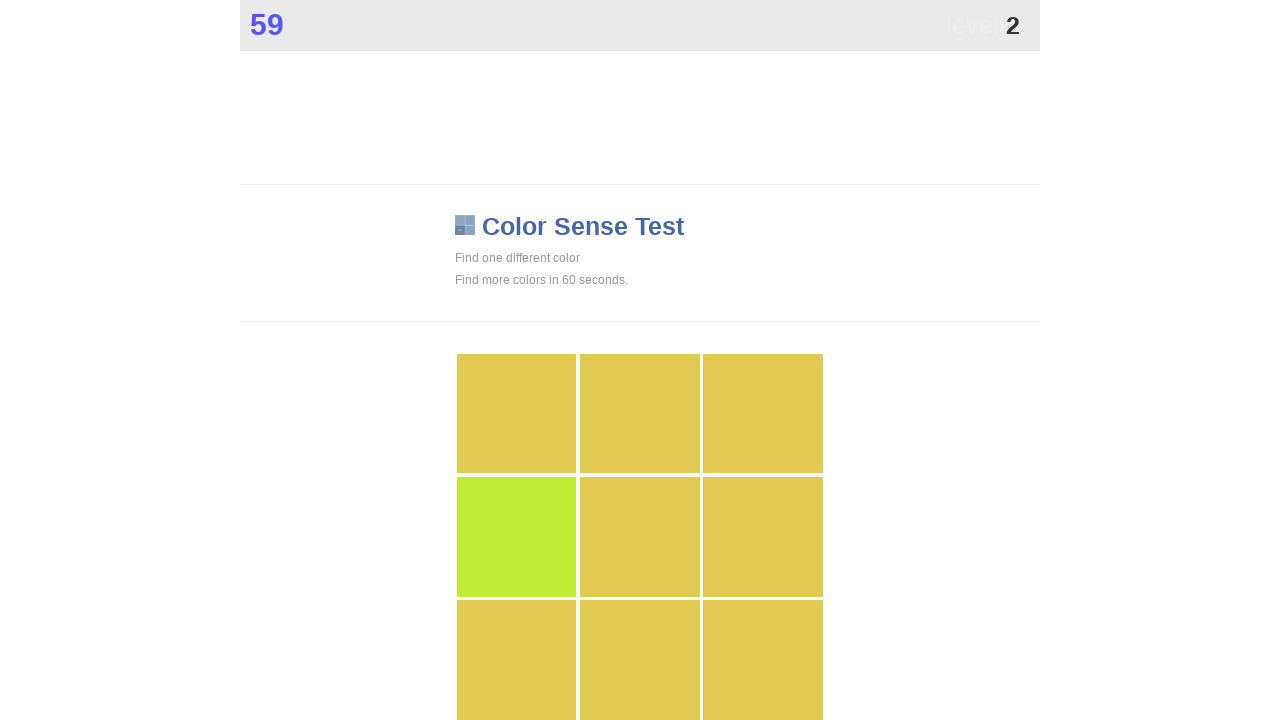

Clicked on the main game area at (517, 537) on div.main
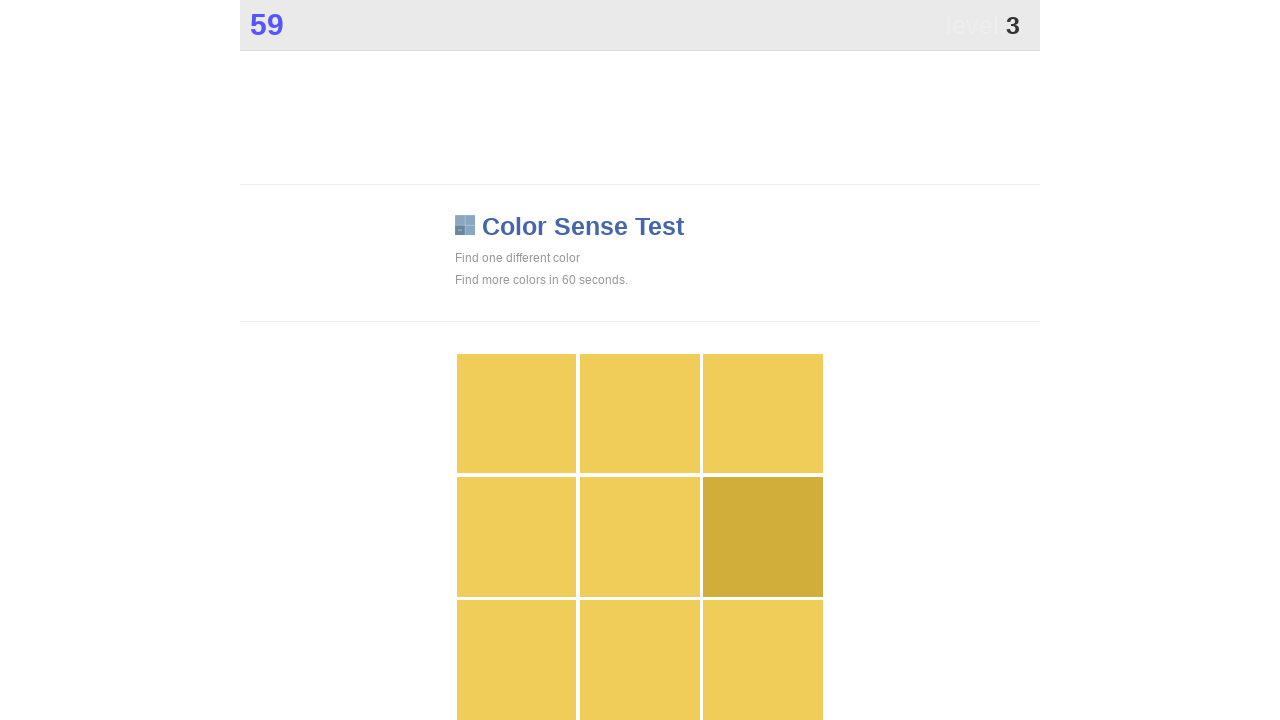

Waited 500ms for game update
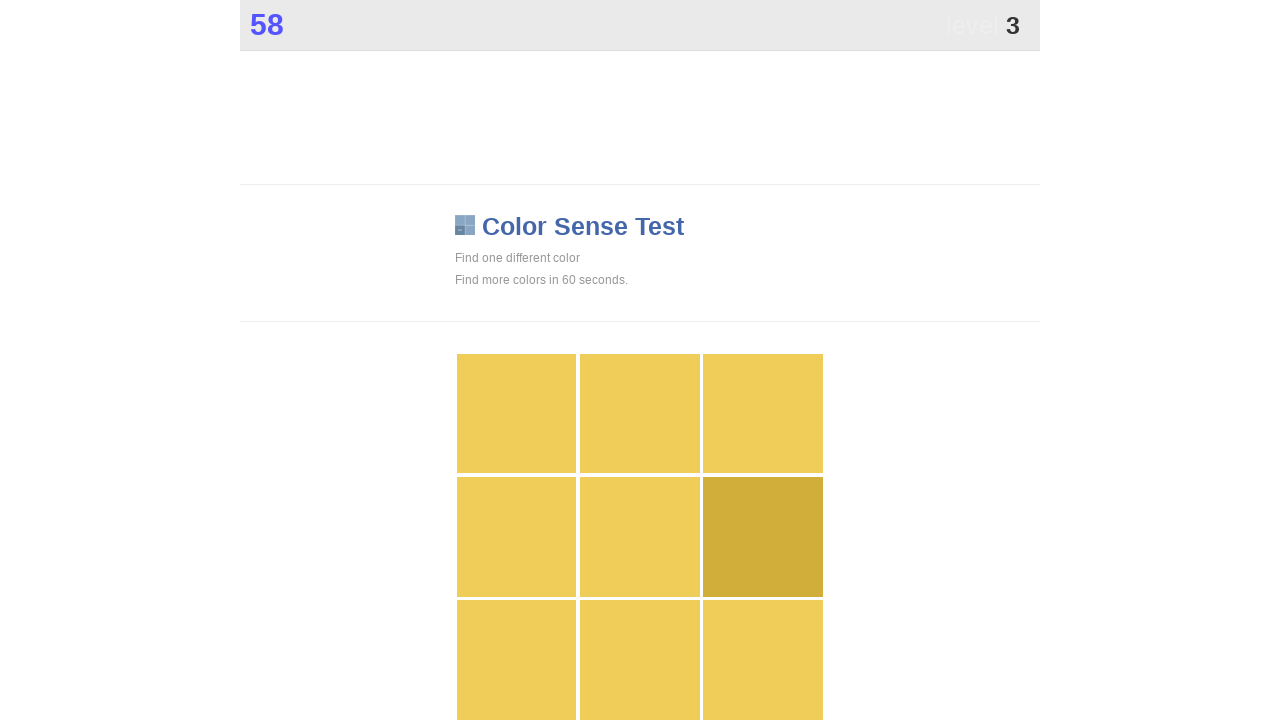

Main game area became visible
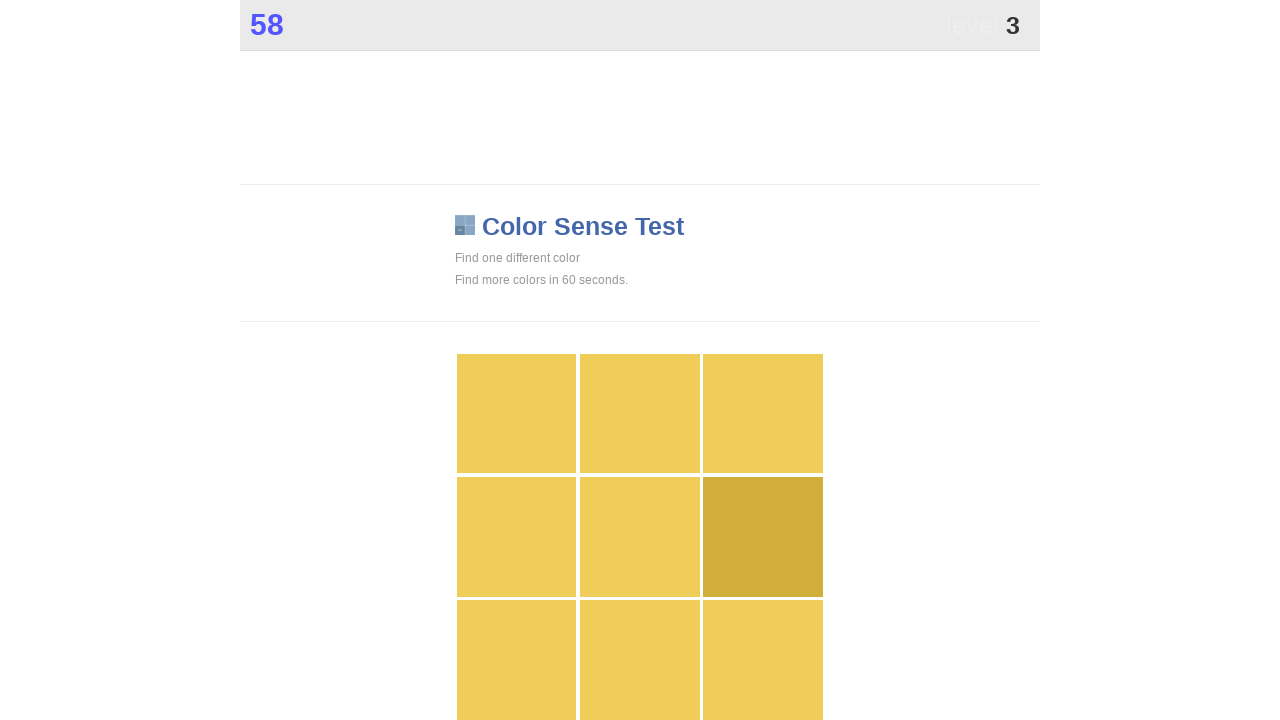

Clicked on the main game area at (763, 537) on div.main
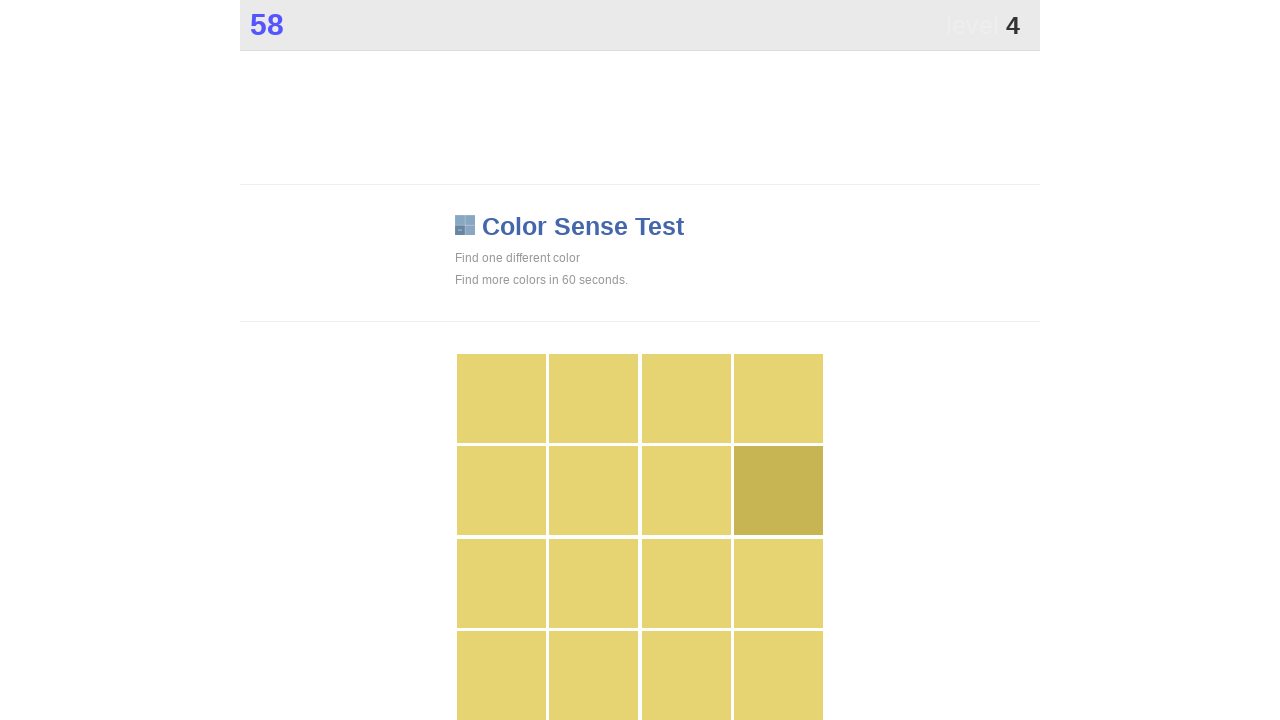

Waited 500ms for game update
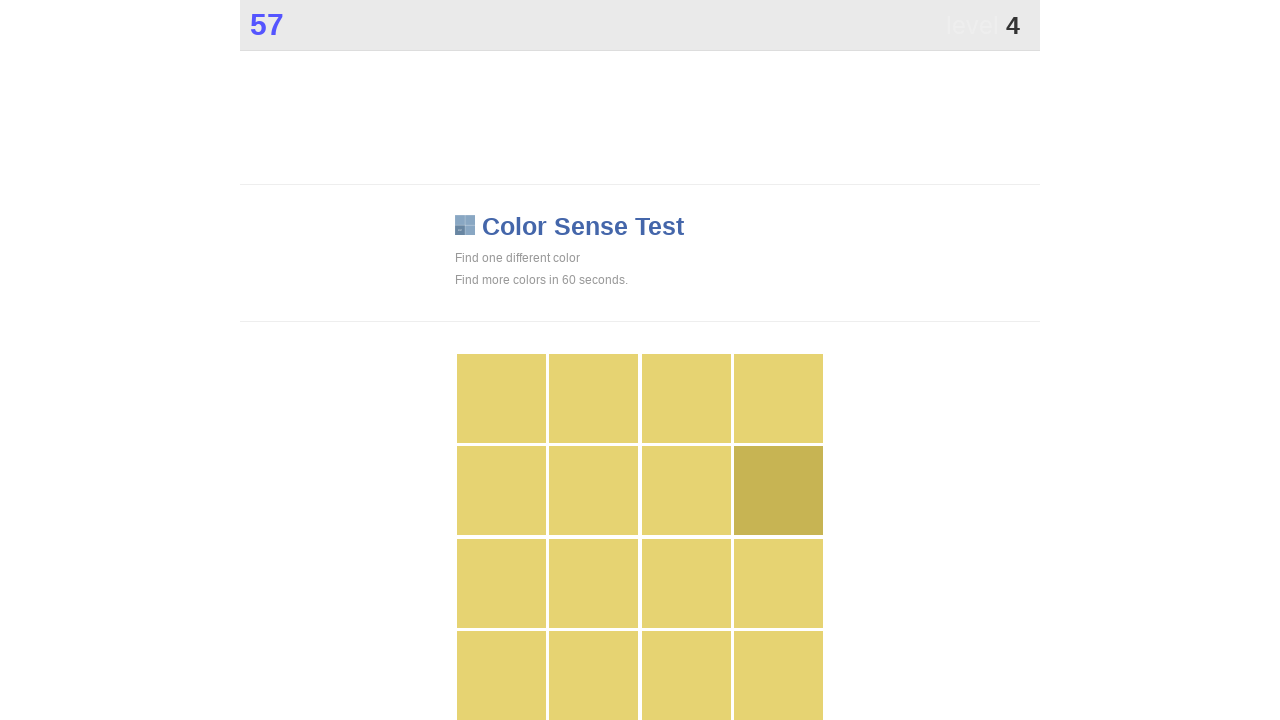

Main game area became visible
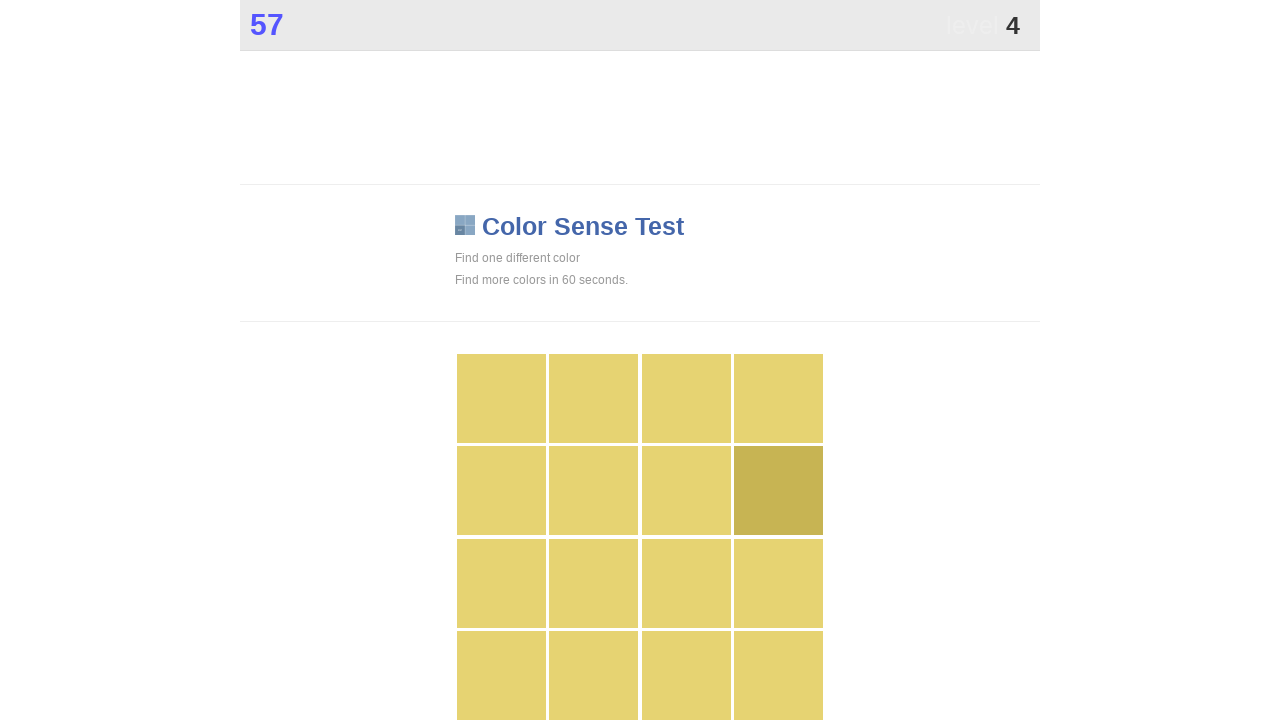

Clicked on the main game area at (779, 491) on div.main
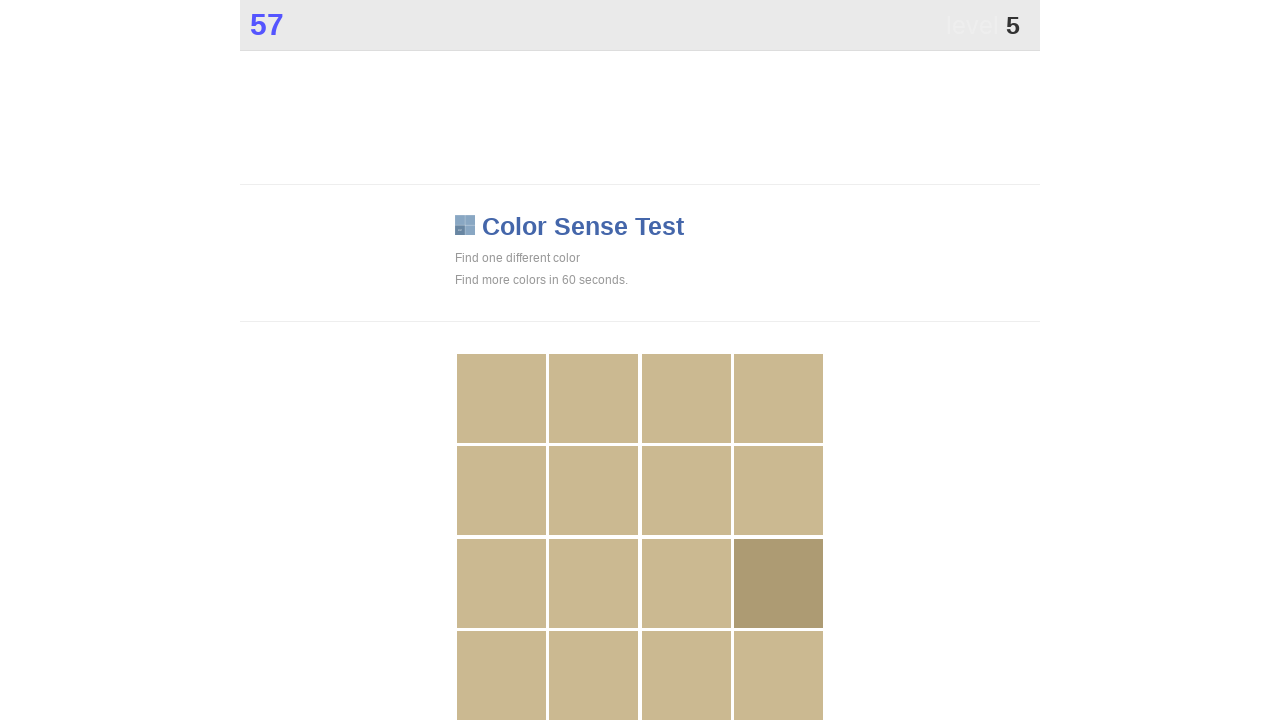

Waited 500ms for game update
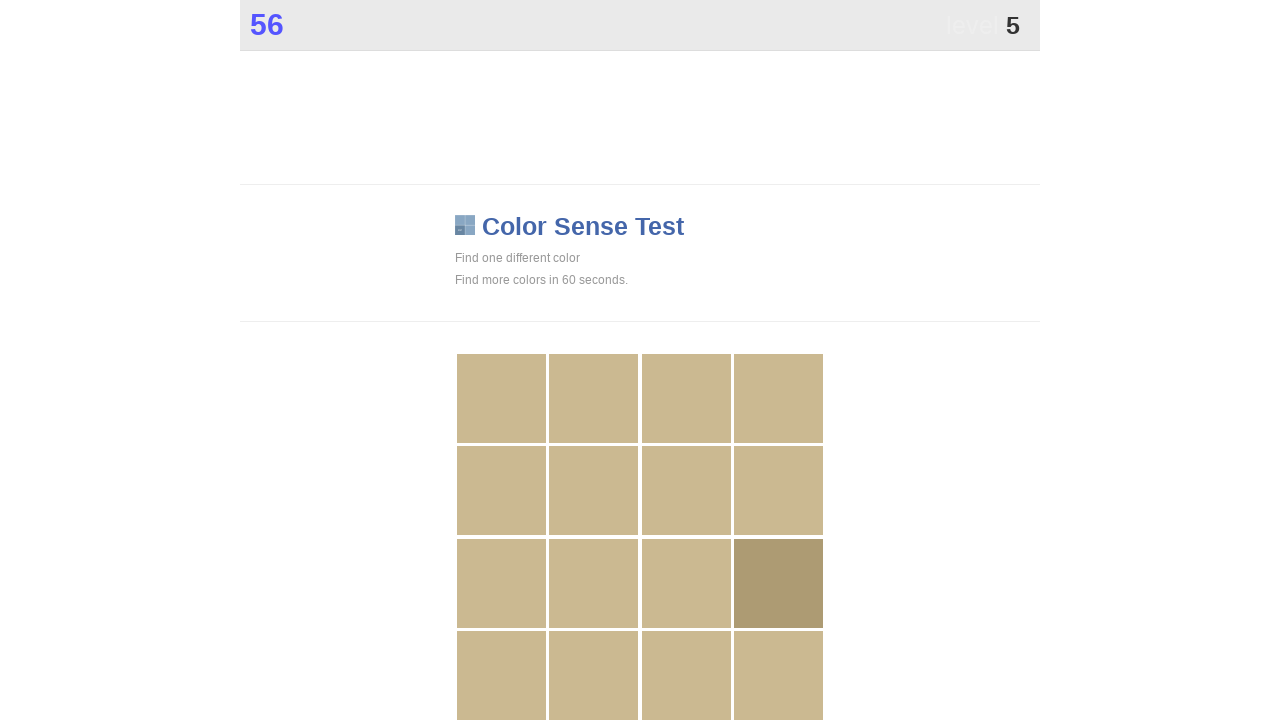

Main game area became visible
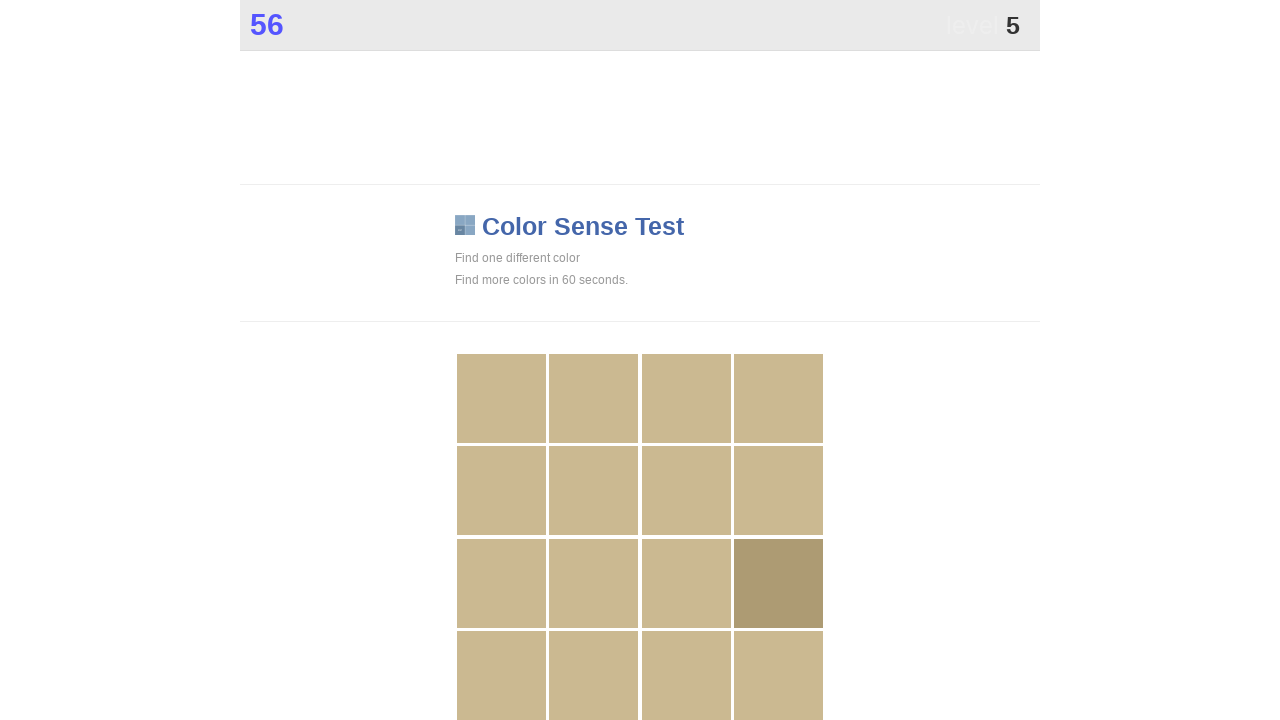

Clicked on the main game area at (779, 583) on div.main
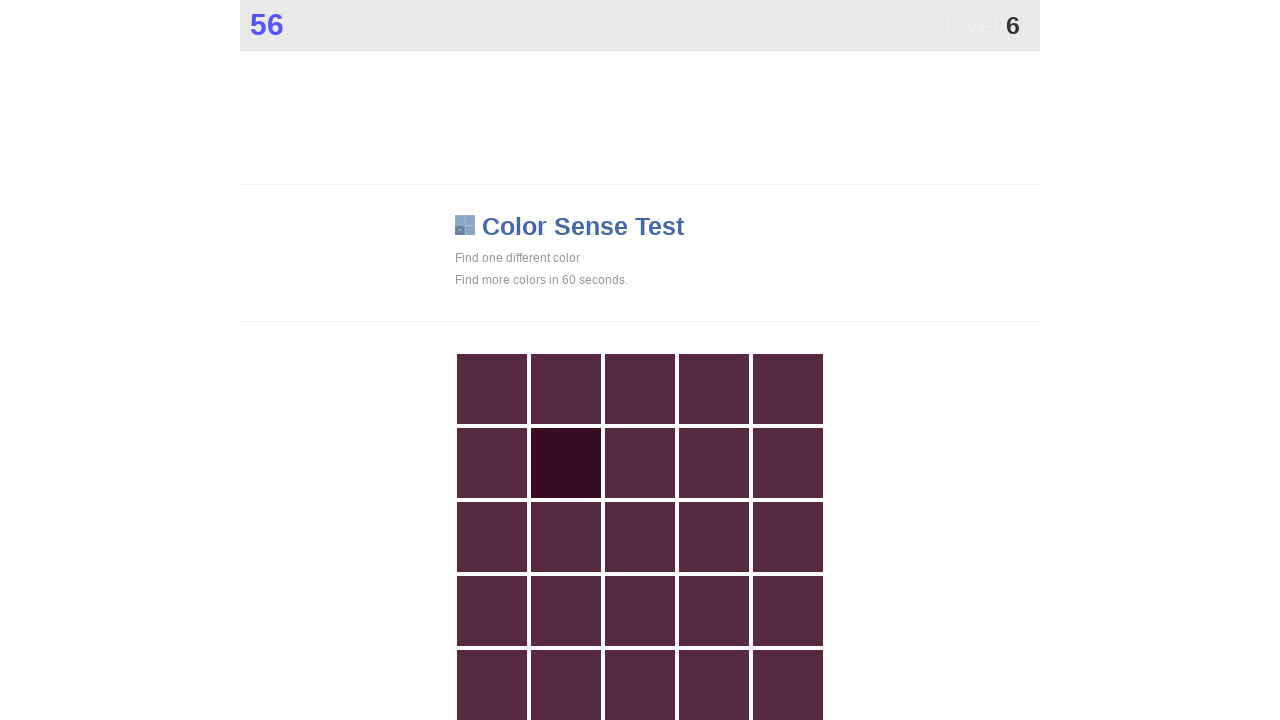

Waited 500ms for game update
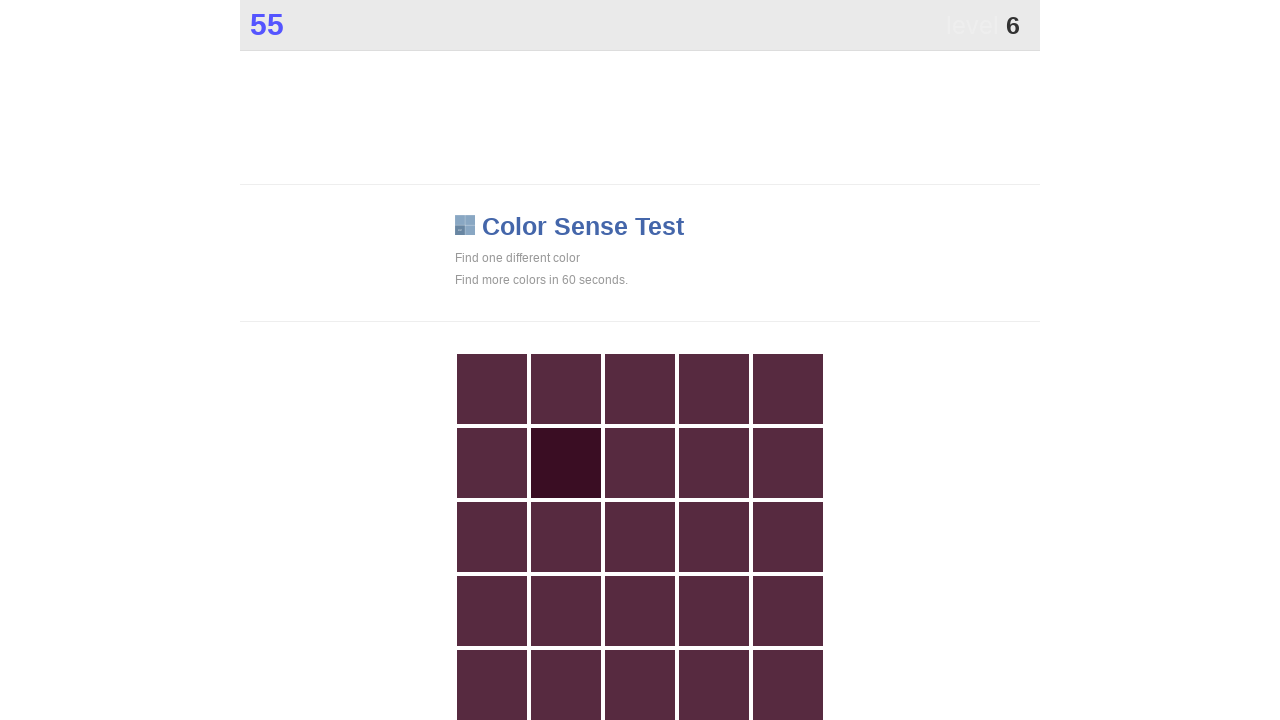

Main game area became visible
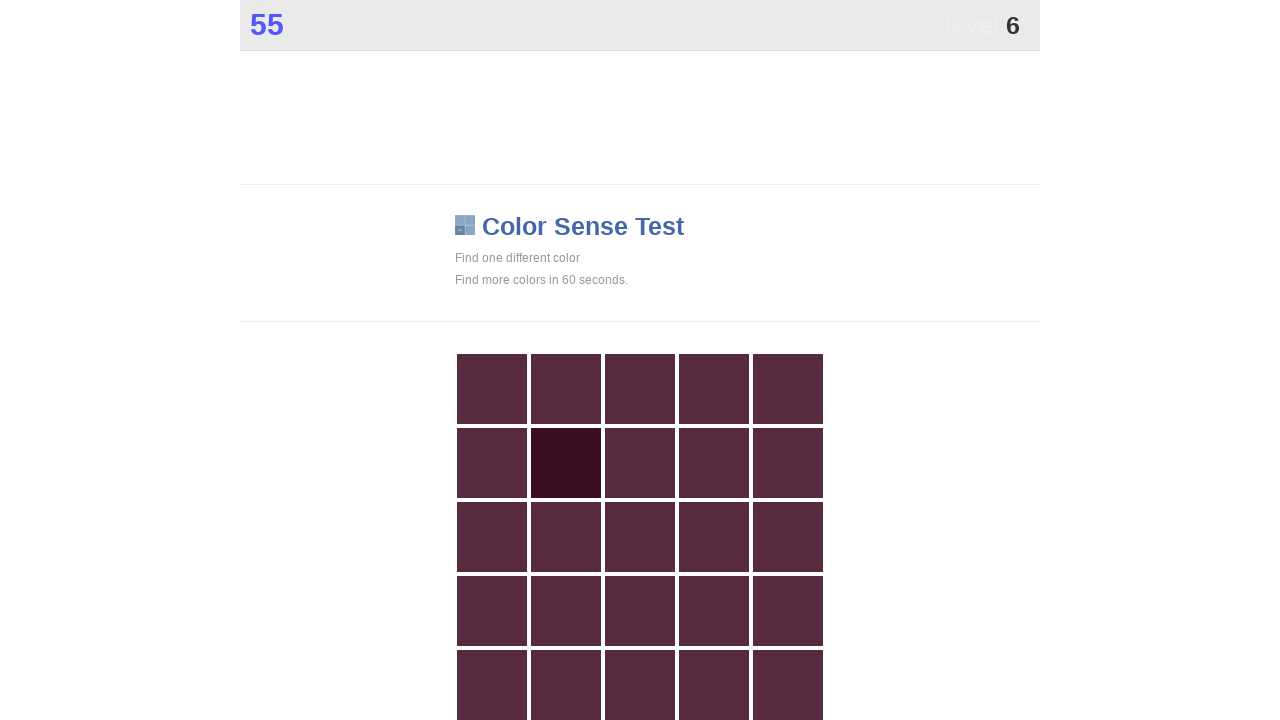

Clicked on the main game area at (566, 463) on div.main
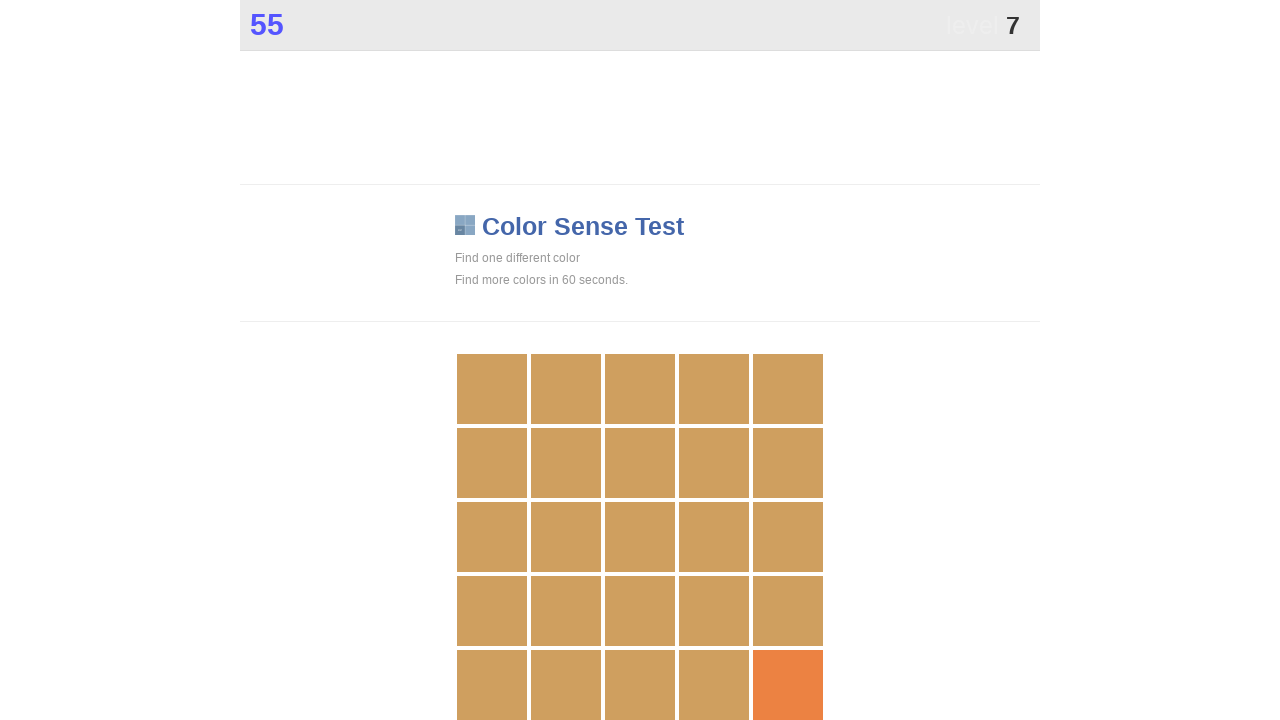

Waited 500ms for game update
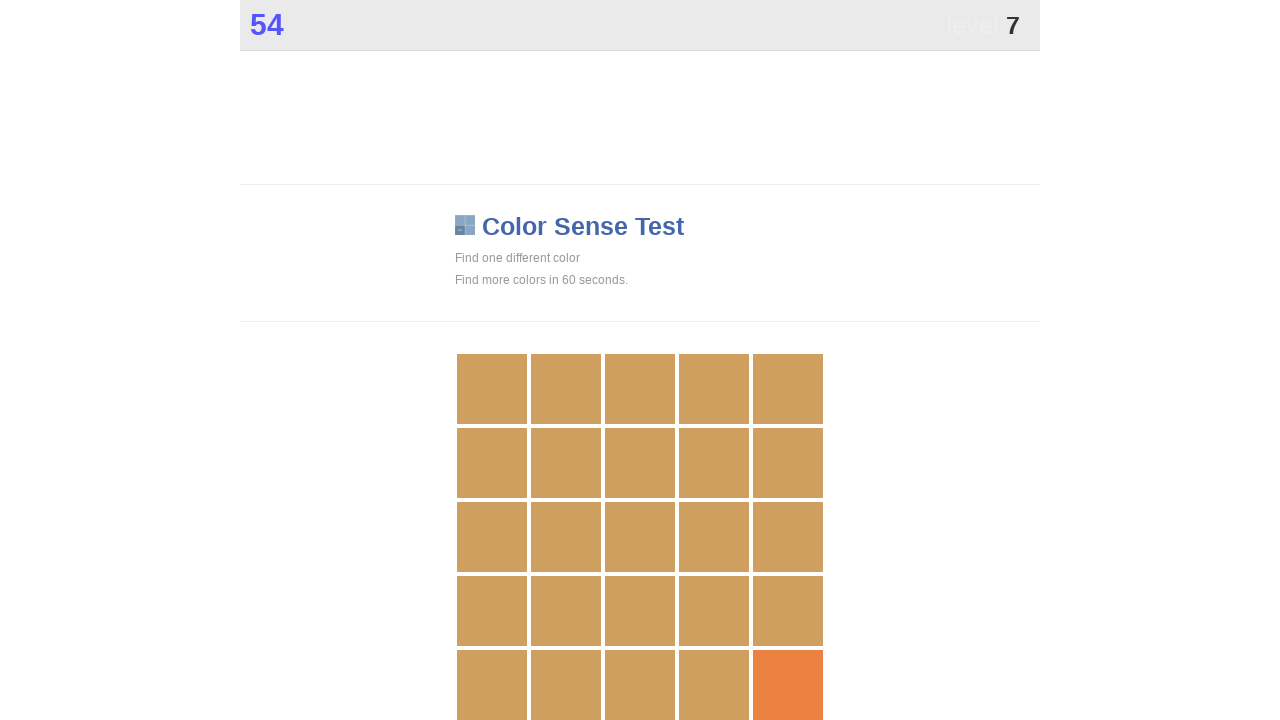

Main game area became visible
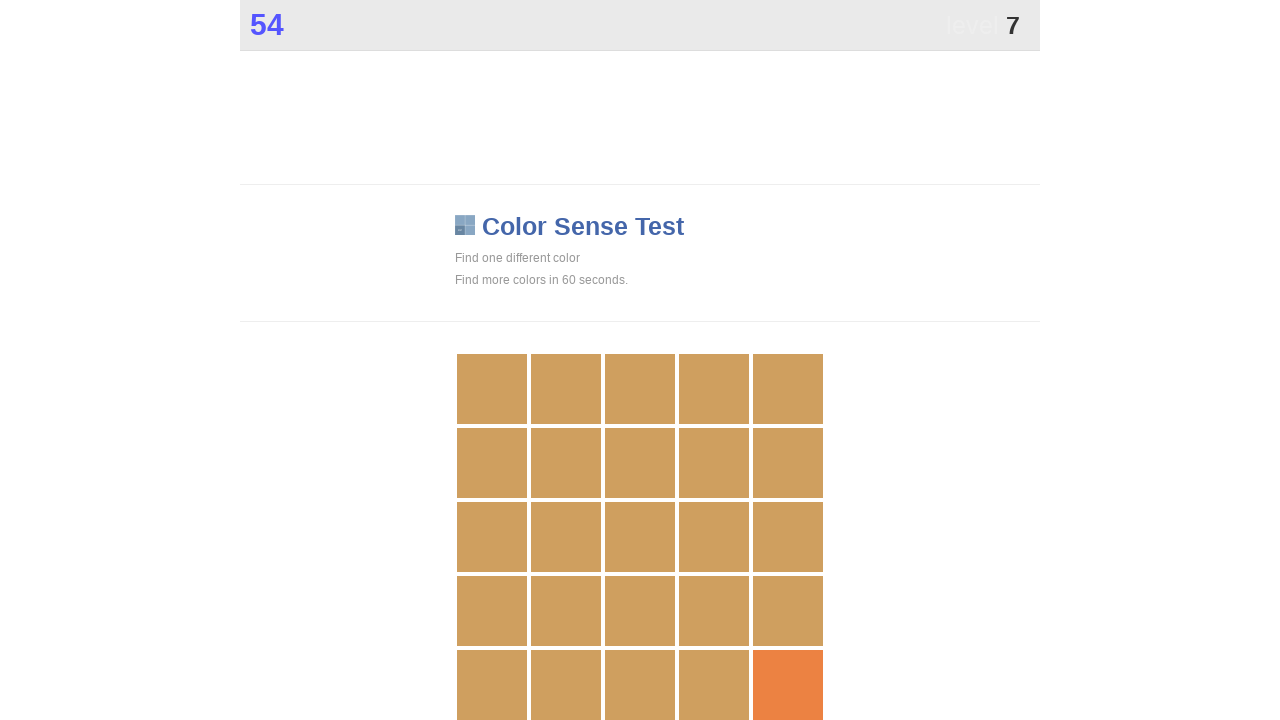

Clicked on the main game area at (788, 685) on div.main
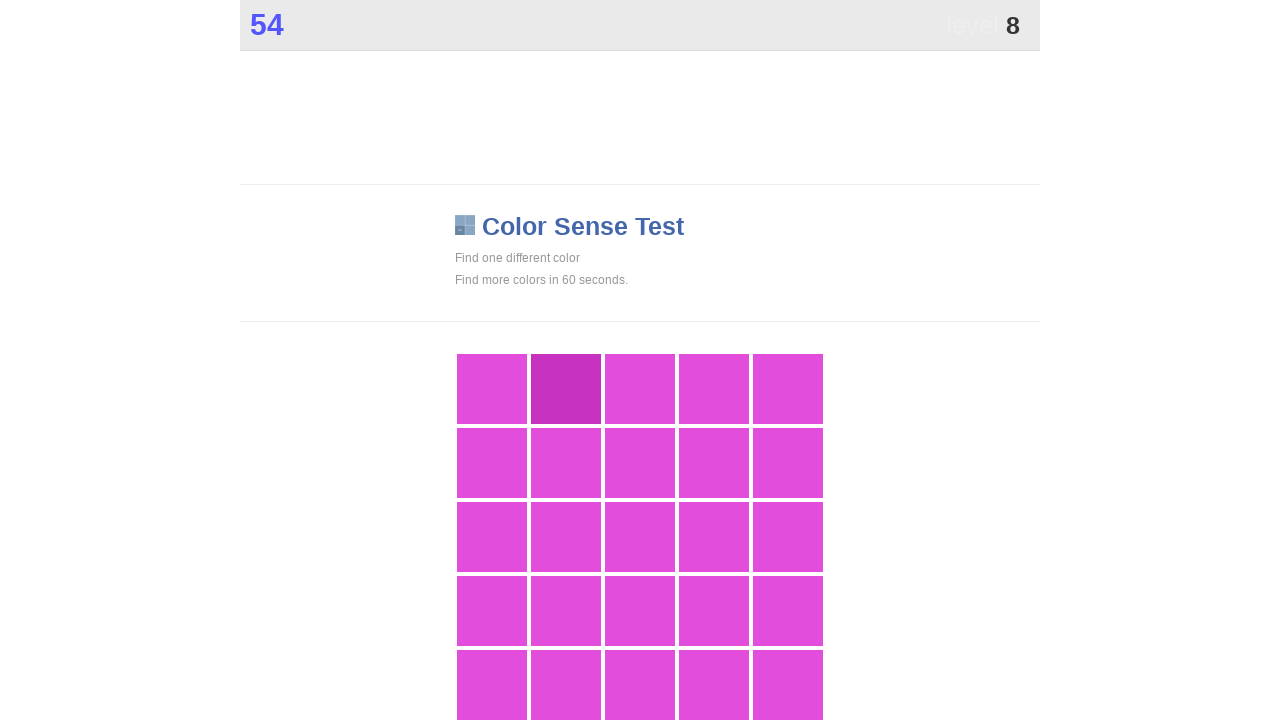

Waited 500ms for game update
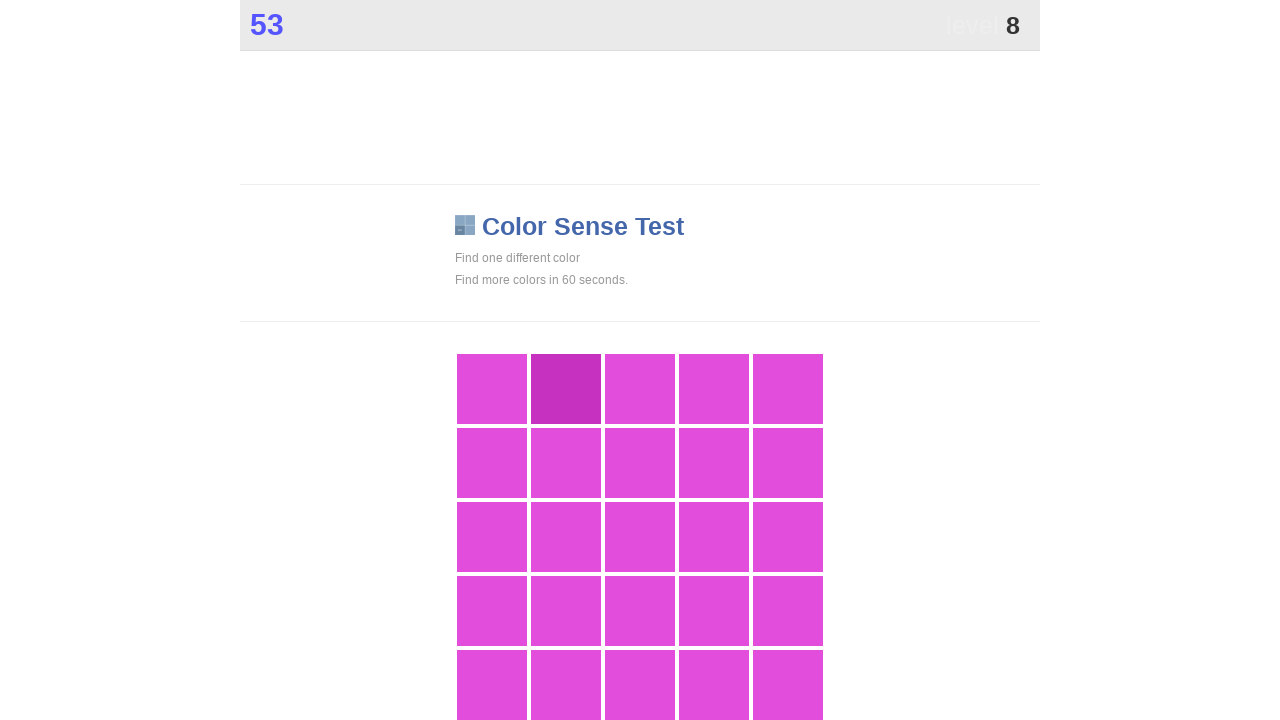

Main game area became visible
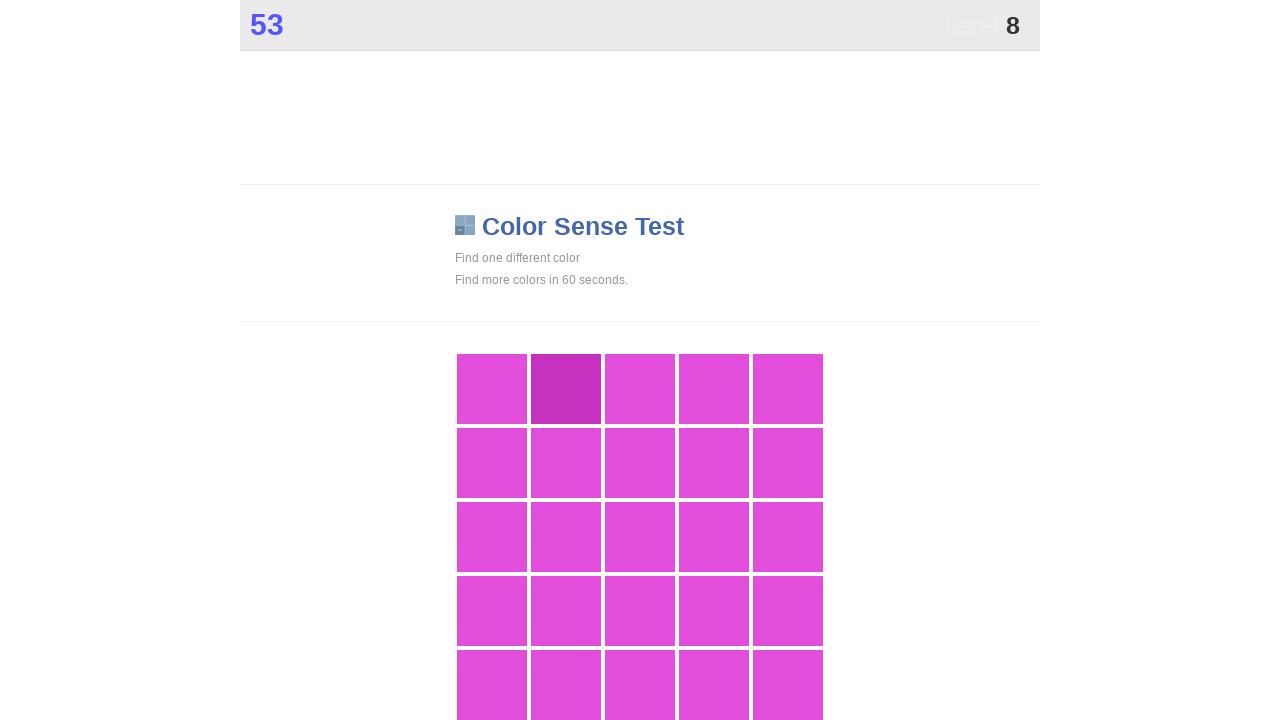

Clicked on the main game area at (566, 389) on div.main
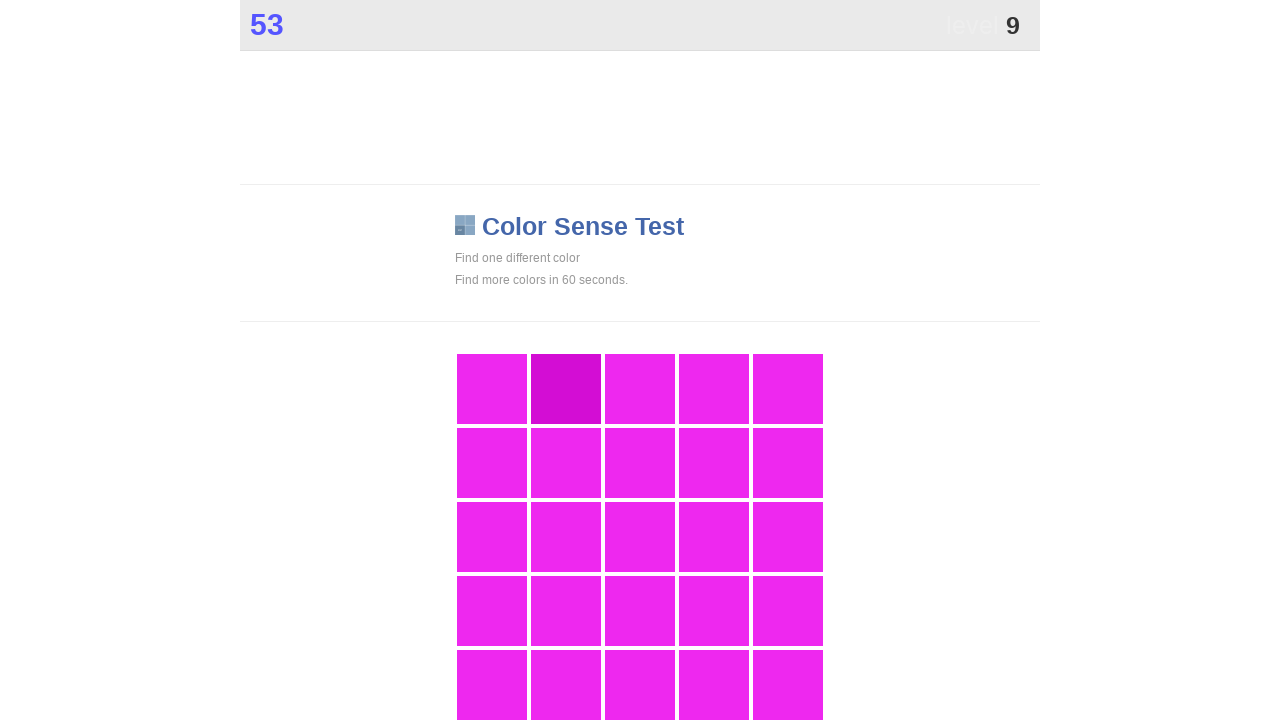

Waited 500ms for game update
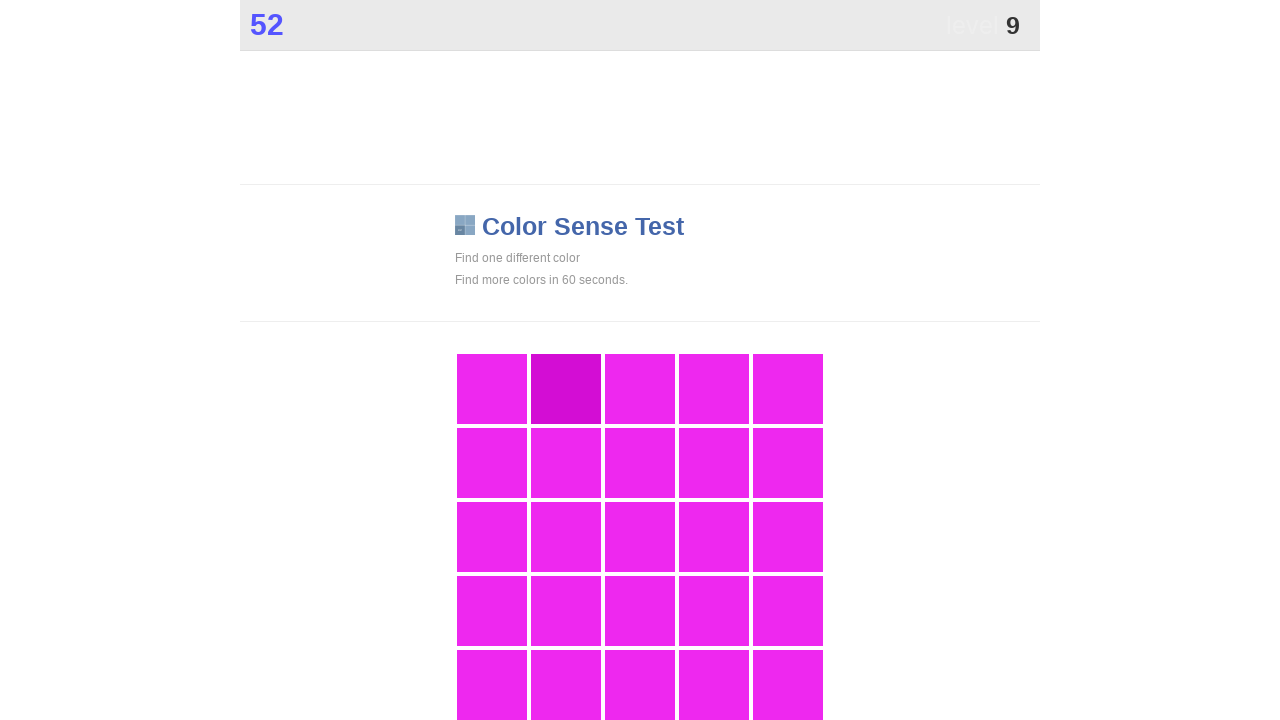

Main game area became visible
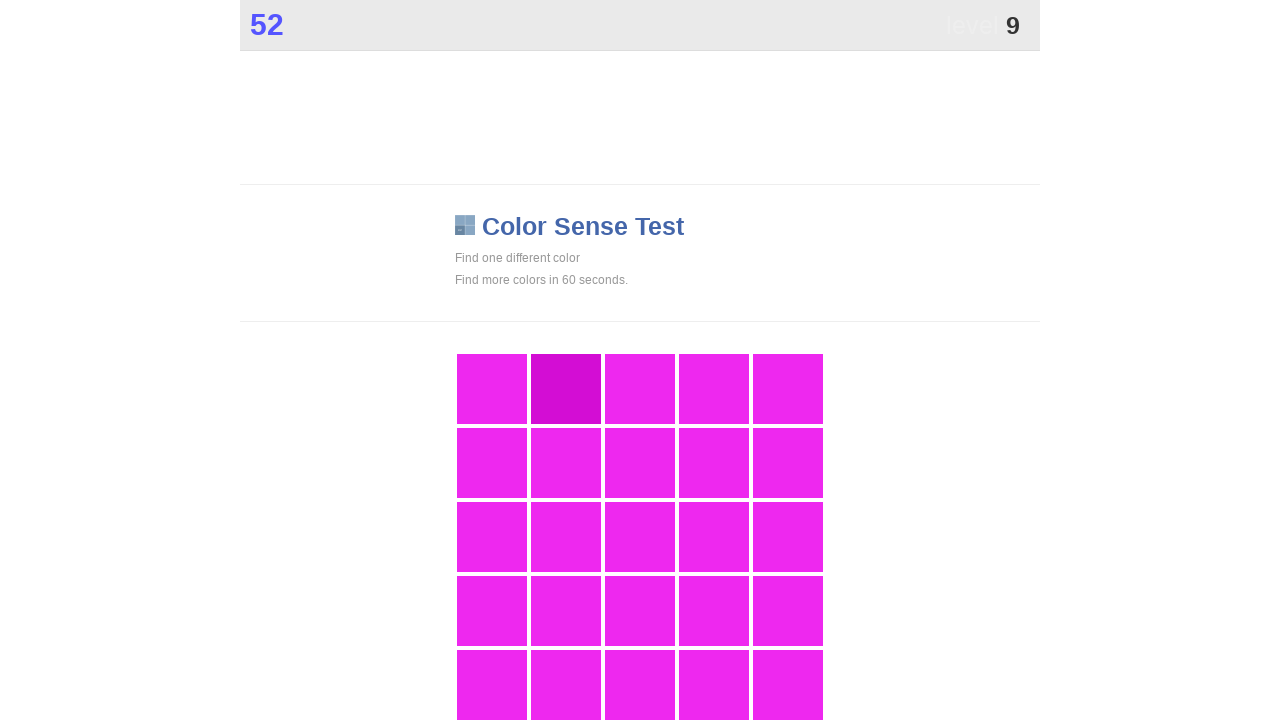

Clicked on the main game area at (566, 389) on div.main
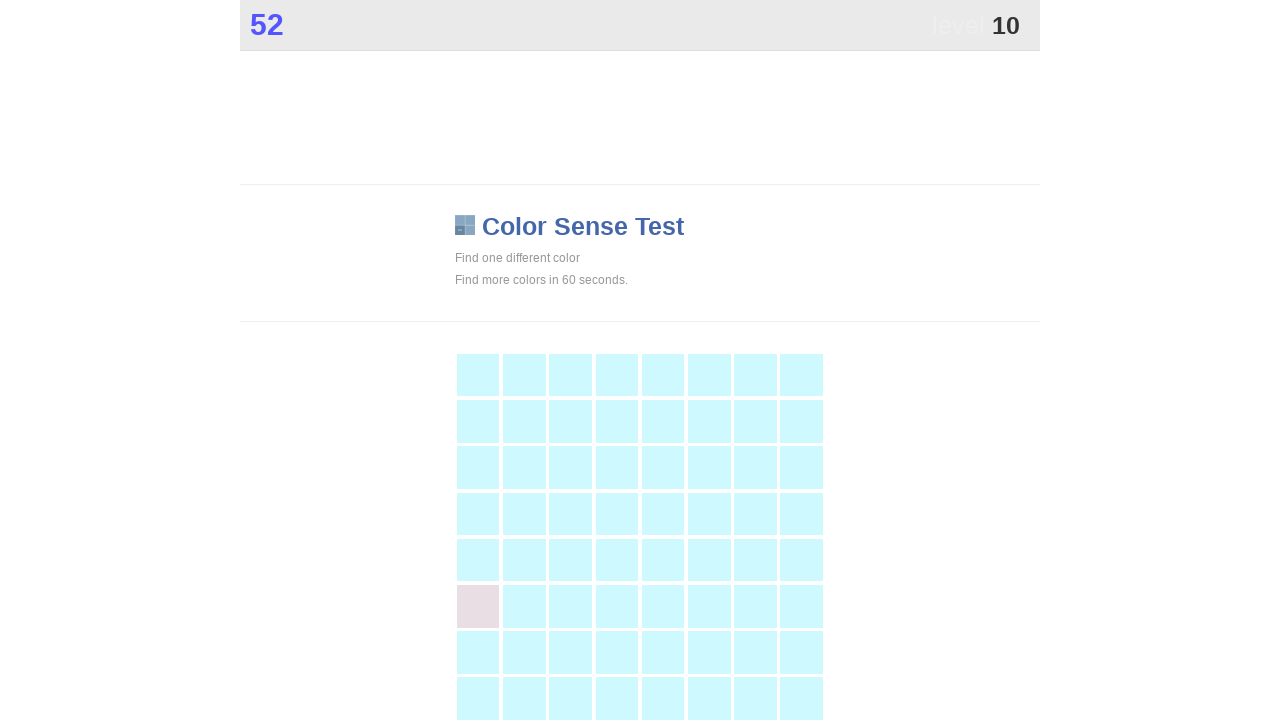

Waited 500ms for game update
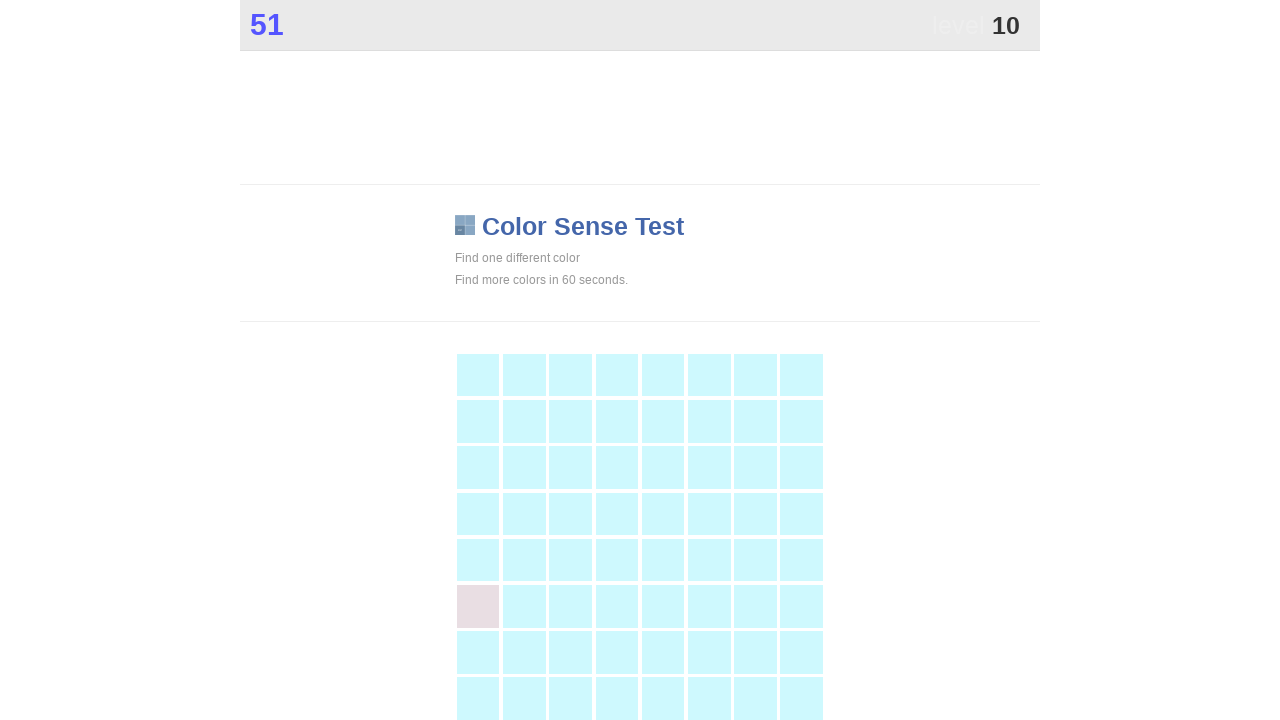

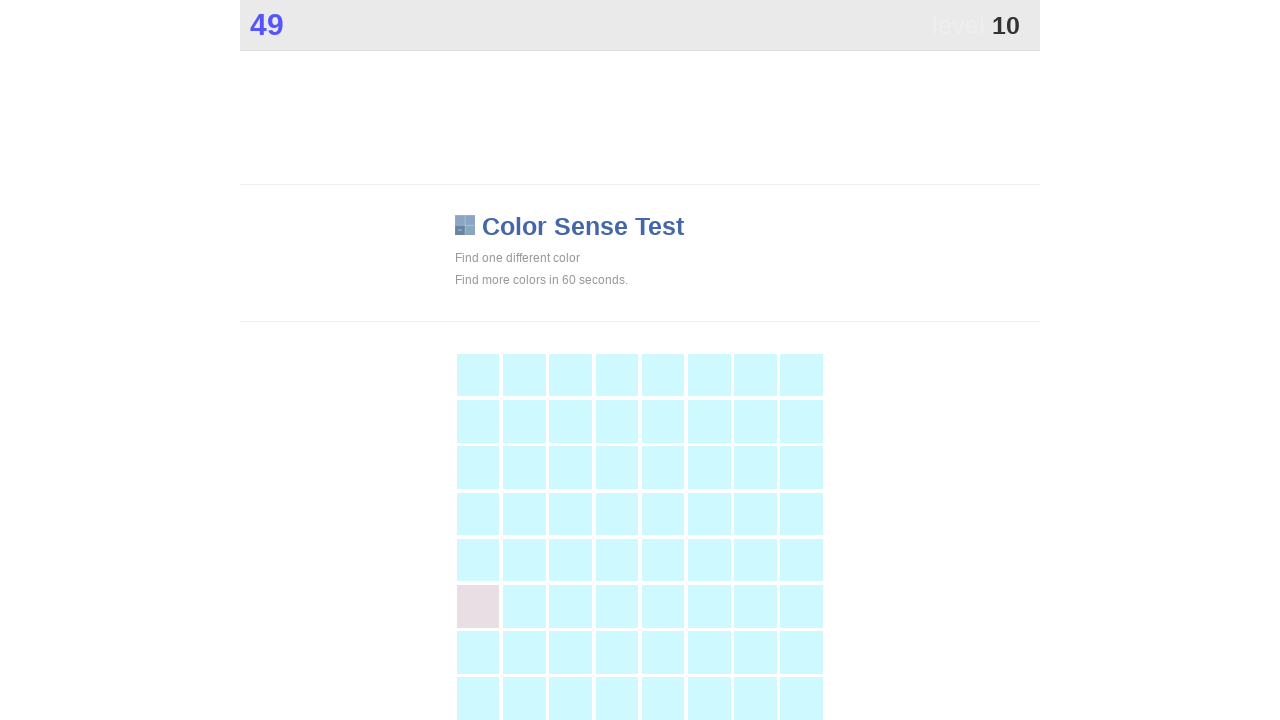